Tests JavaScript prompt alert handling by clicking a button to trigger a prompt, entering text into the prompt, accepting it, and verifying the result

Starting URL: https://training-support.net/webelements/alerts

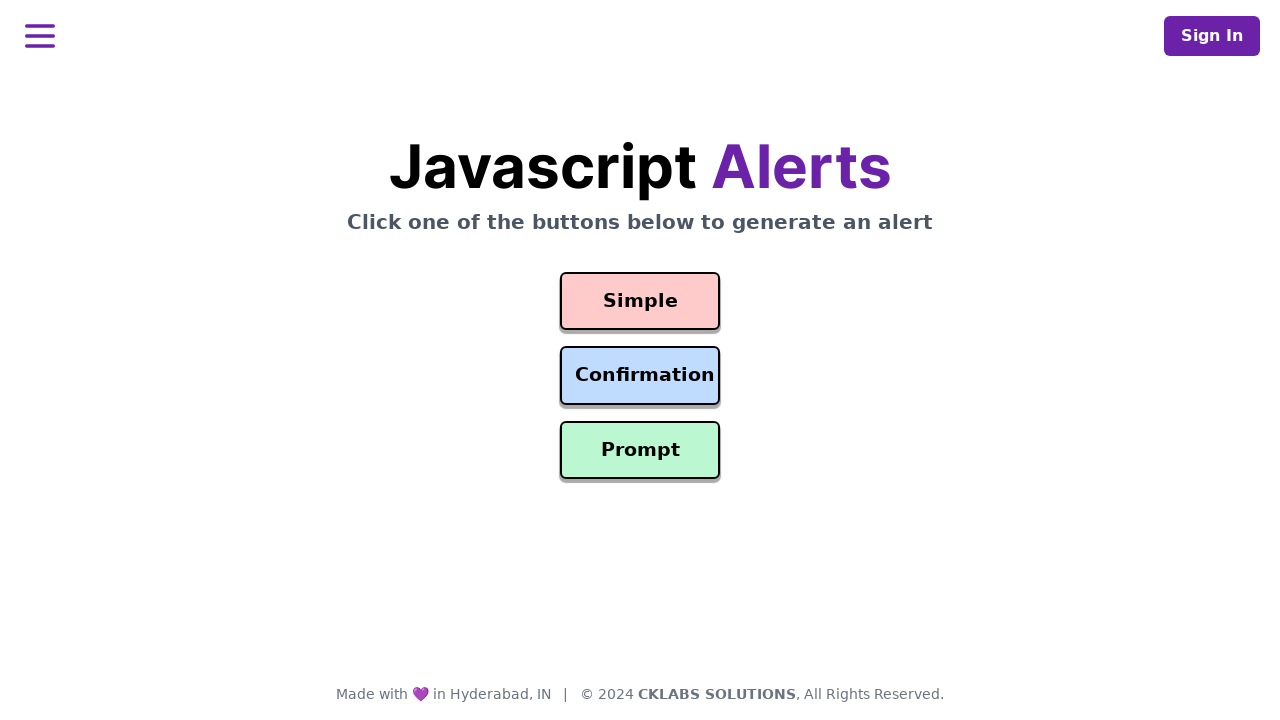

Clicked the prompt button to trigger the alert at (640, 450) on #prompt
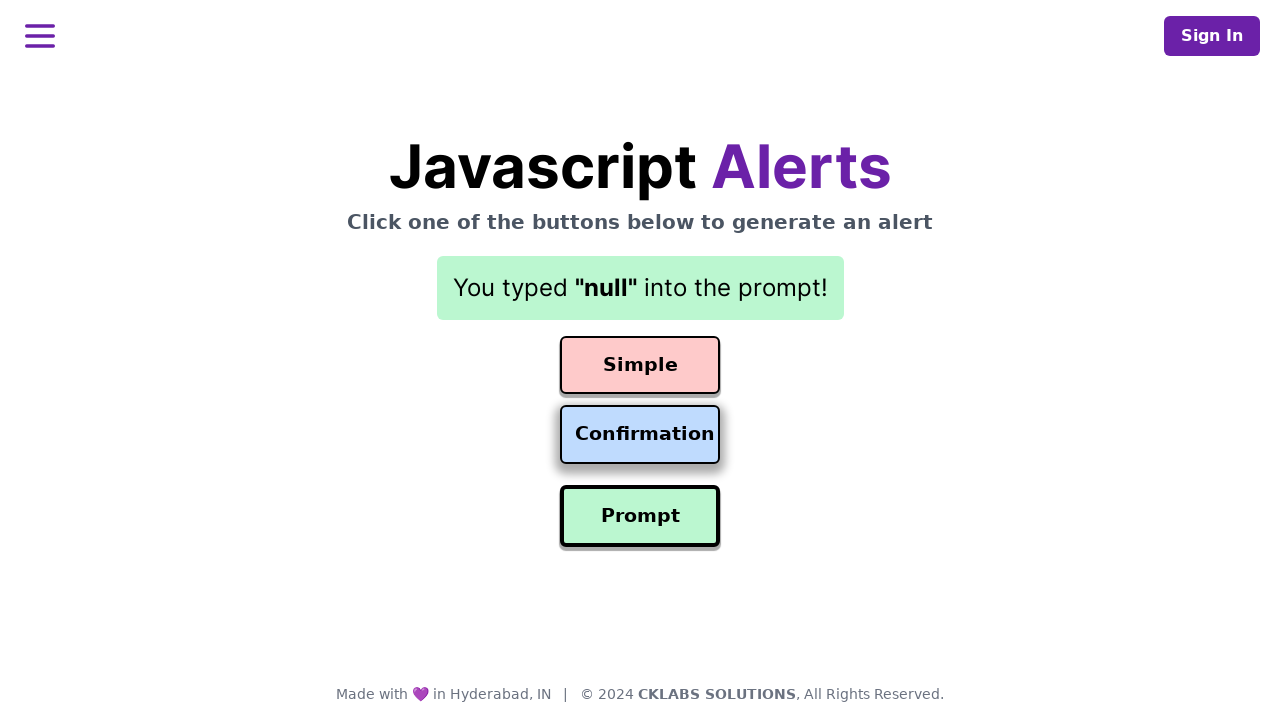

Set up dialog handler to accept prompt with 'Awesome!' text
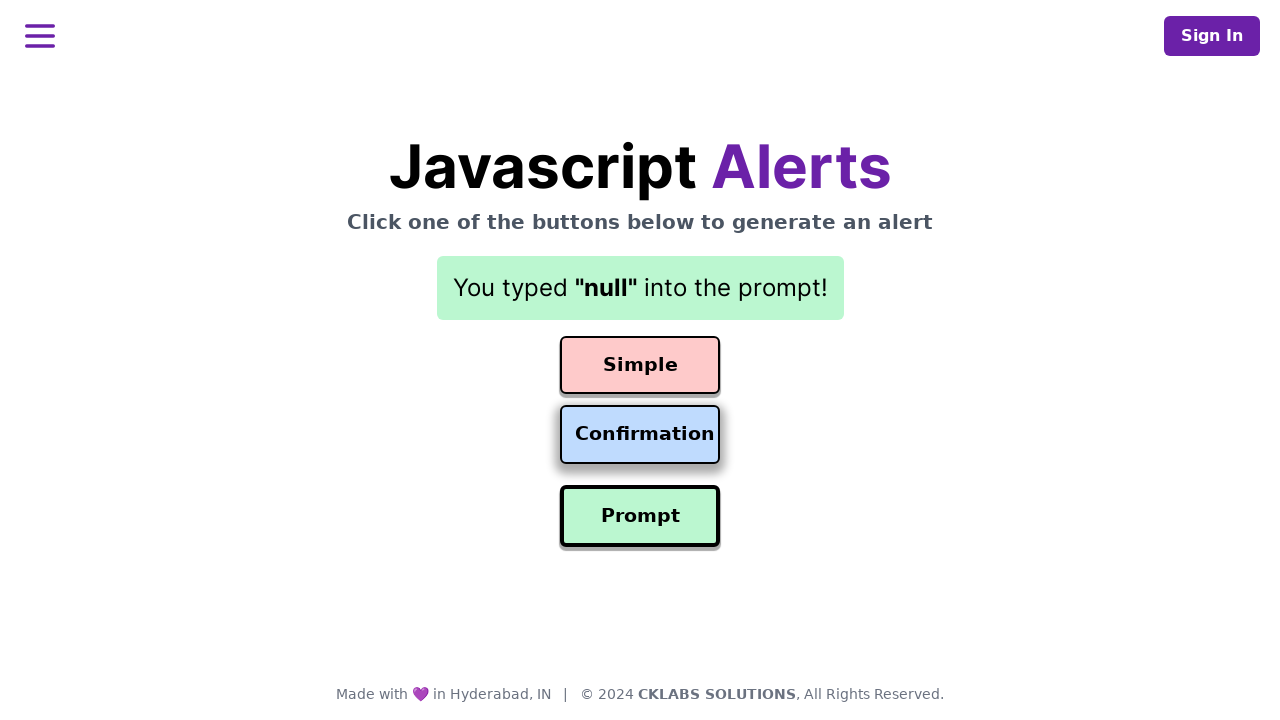

Re-clicked the prompt button to trigger the dialog with handler active at (640, 516) on #prompt
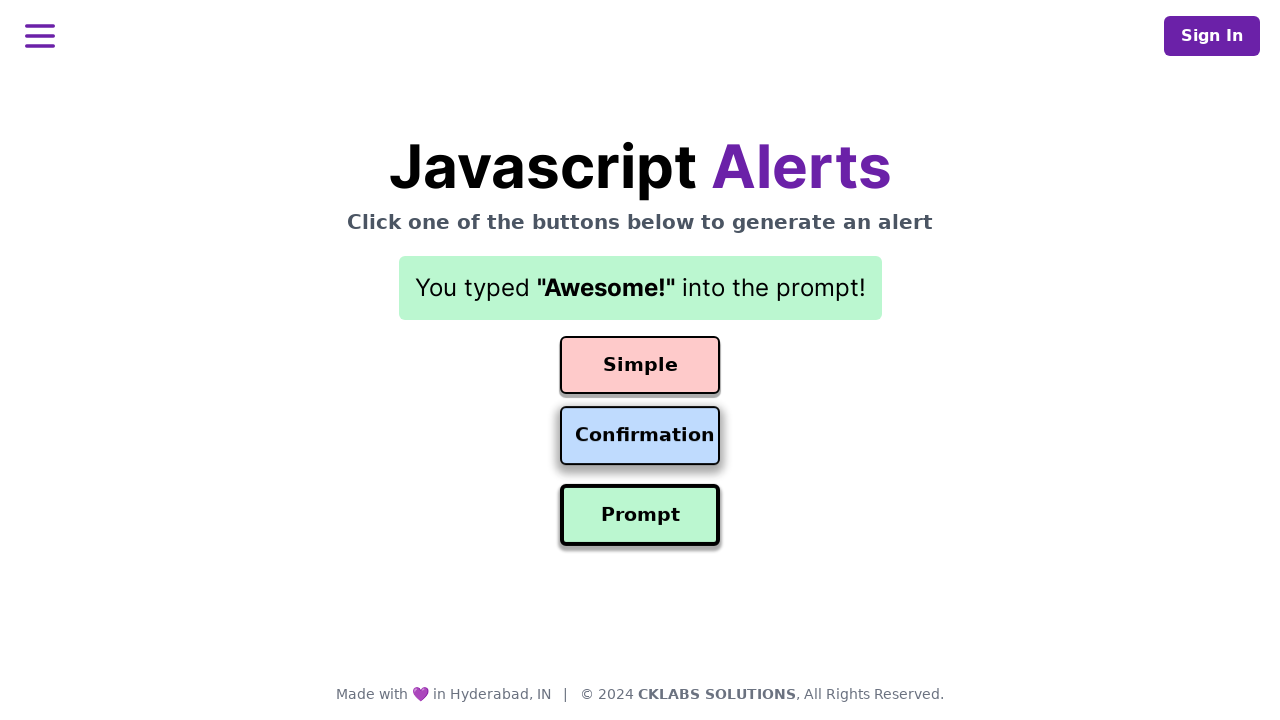

Verified result element is displayed after accepting prompt
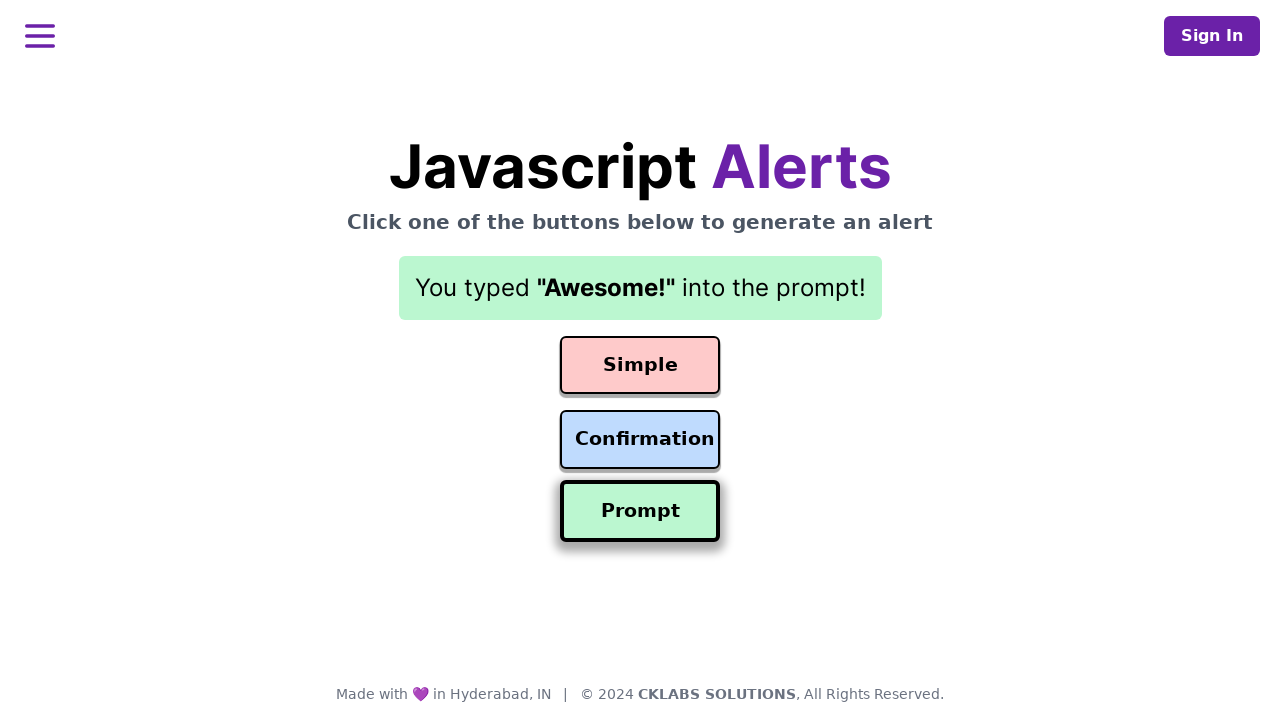

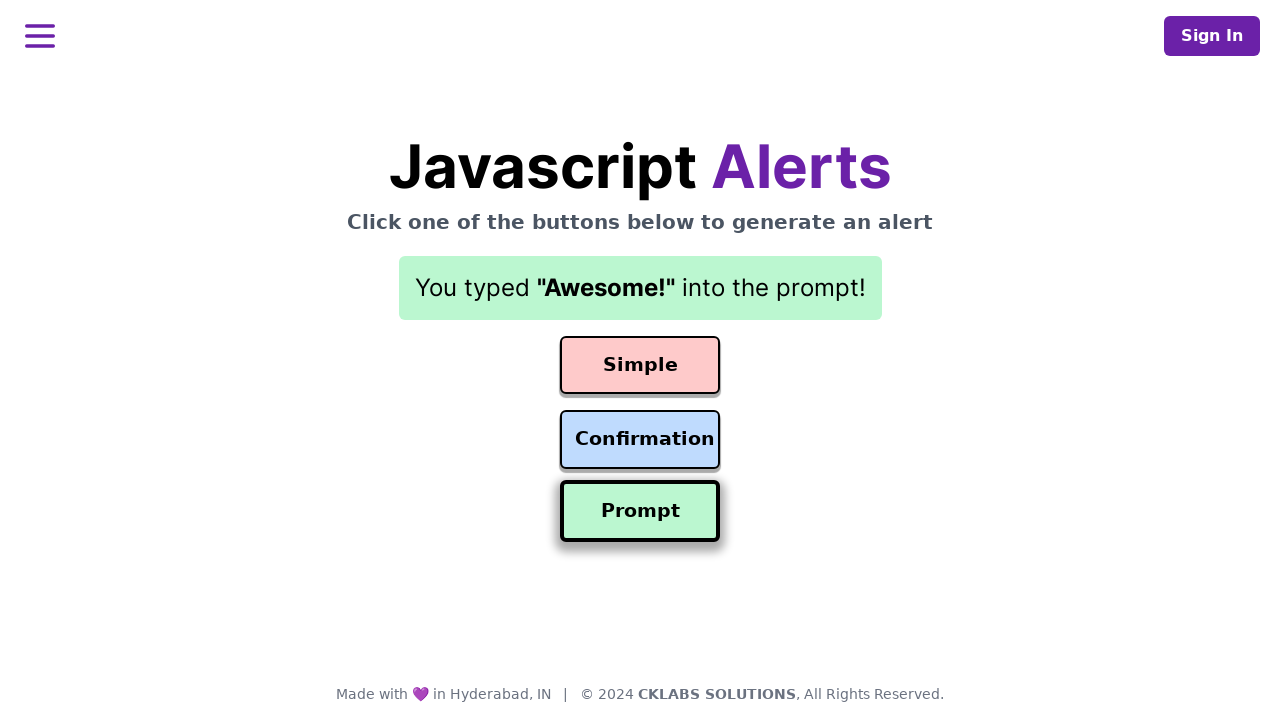